Tests sorting the Due column in ascending order using semantic class selectors on the second table

Starting URL: http://the-internet.herokuapp.com/tables

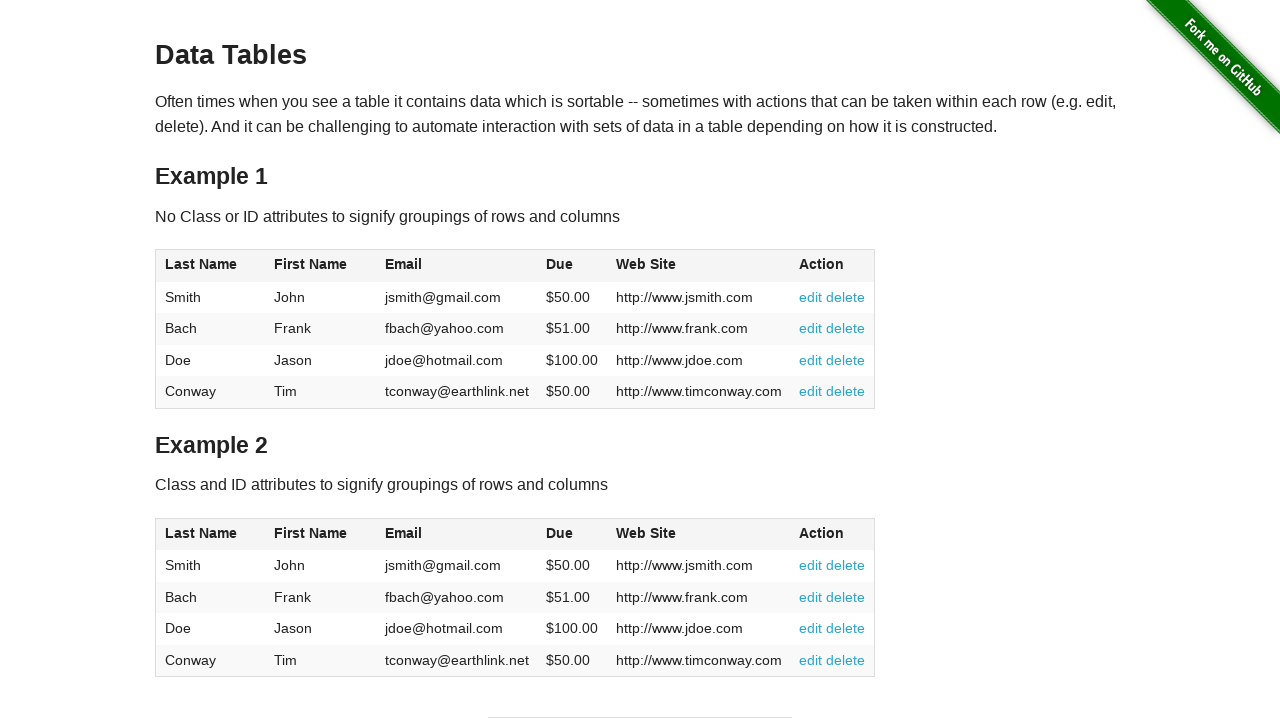

Clicked Due column header in second table using semantic selector at (560, 533) on #table2 thead .dues
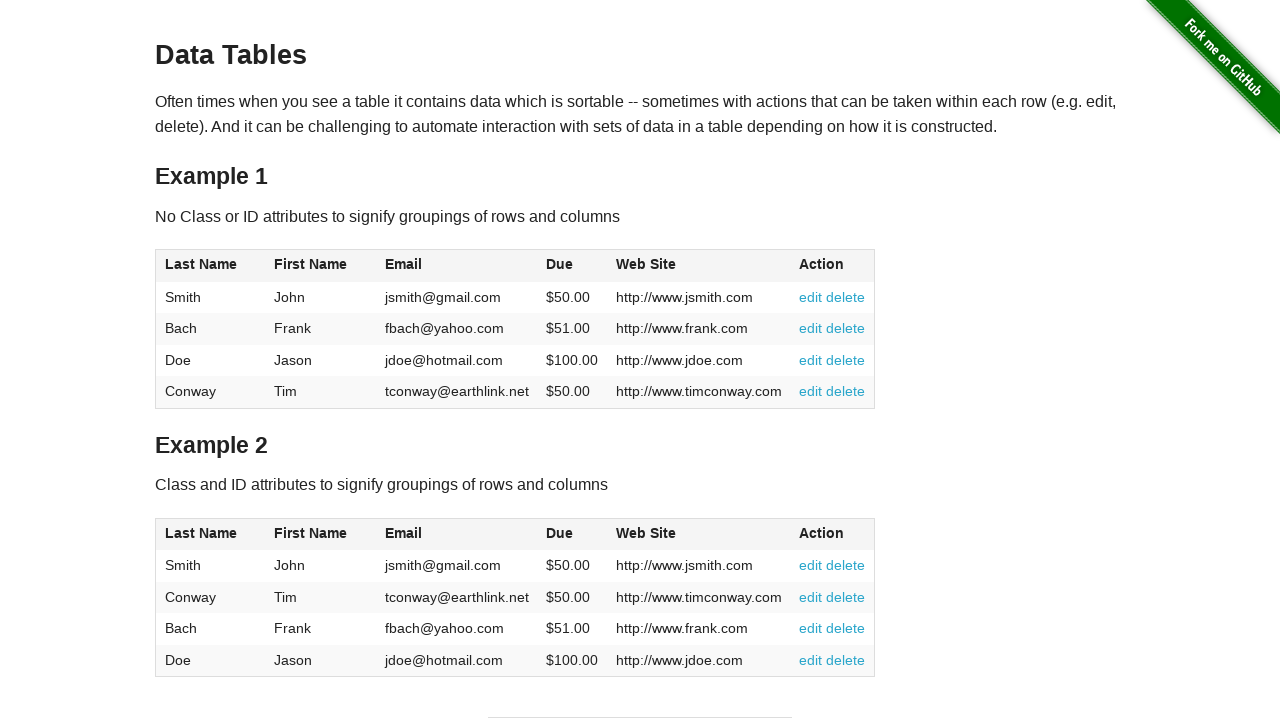

Due column cells in second table body are present and sorted in ascending order
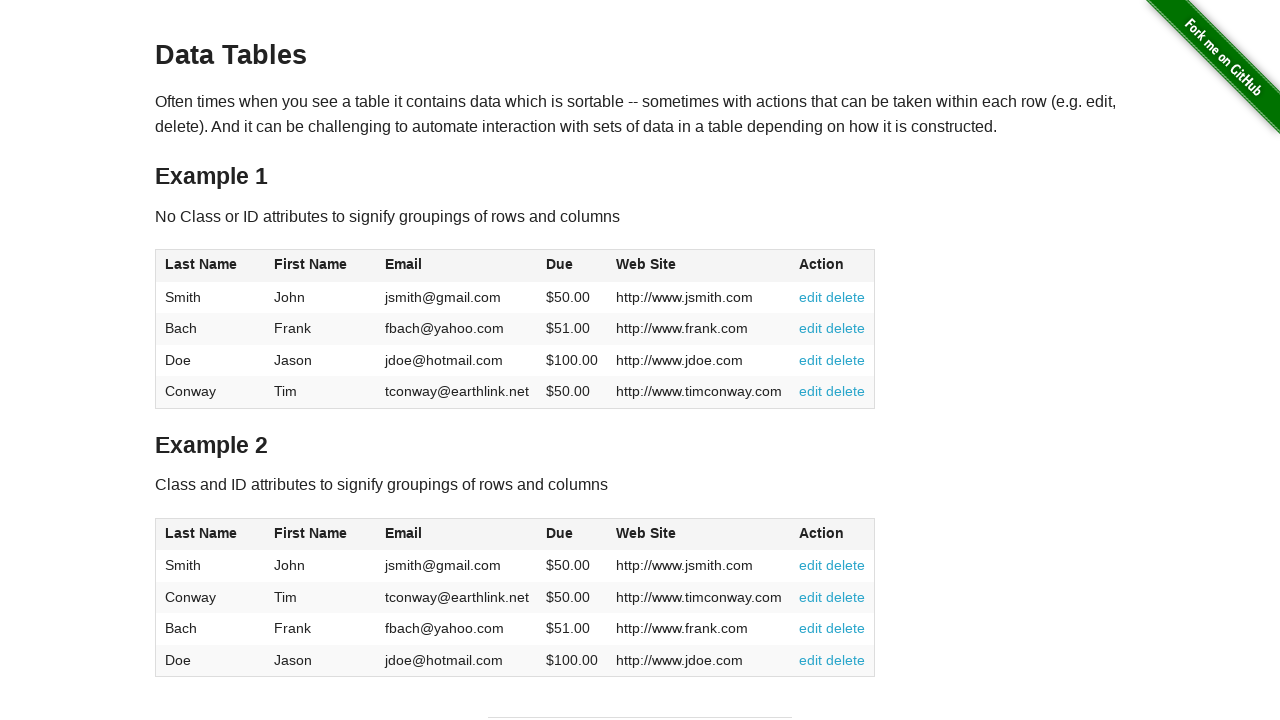

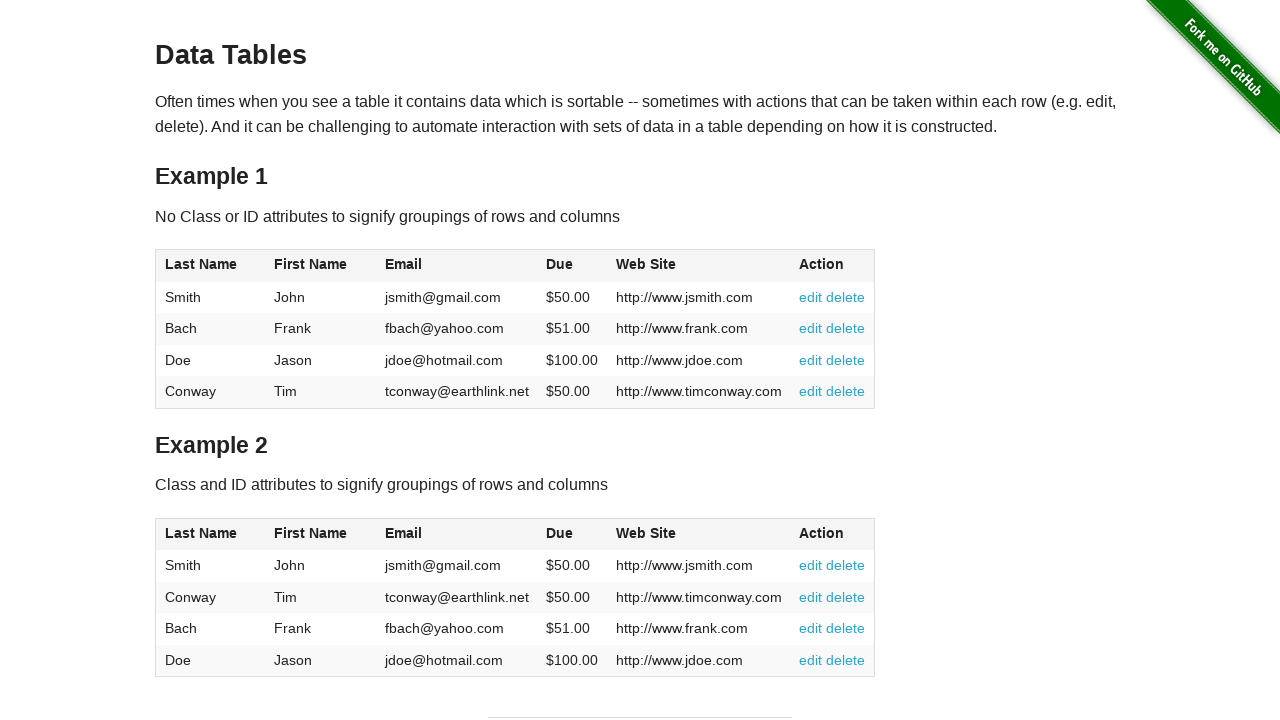